Tests validation error when name field is left empty on delivery registration form

Starting URL: https://buger-eats.vercel.app/

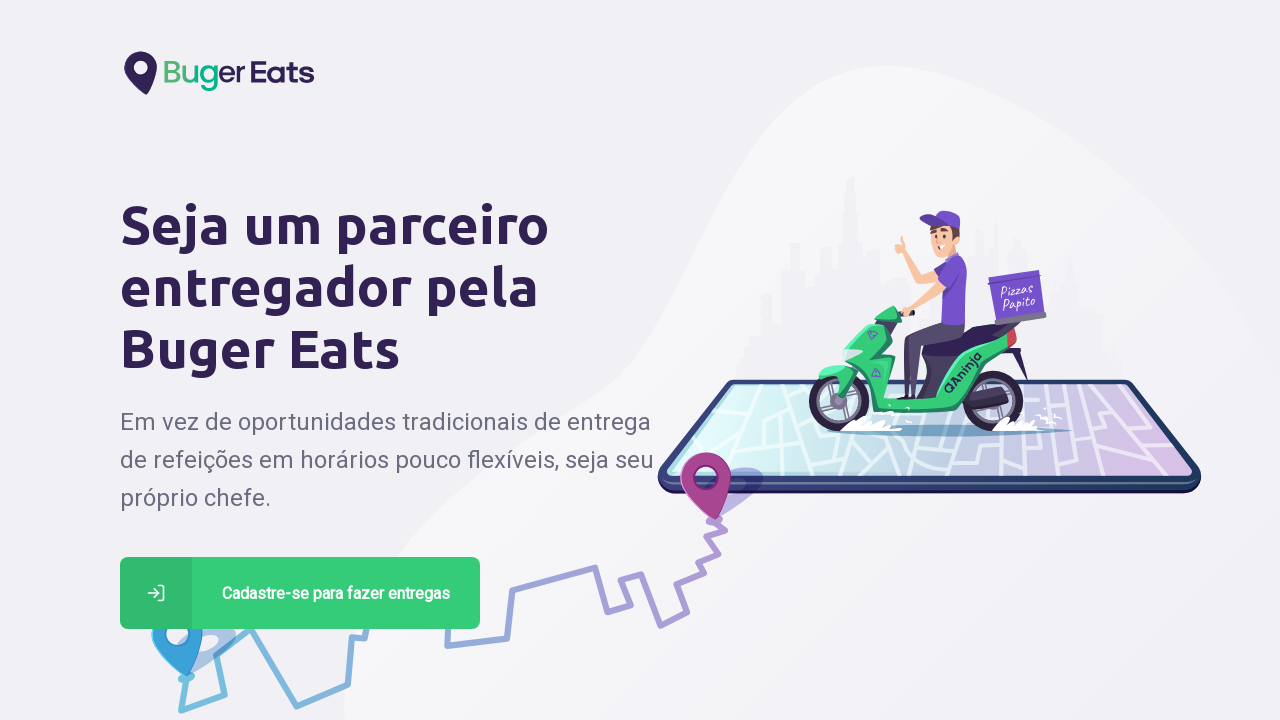

Clicked on delivery registration button at (300, 593) on a[href='/deliver']
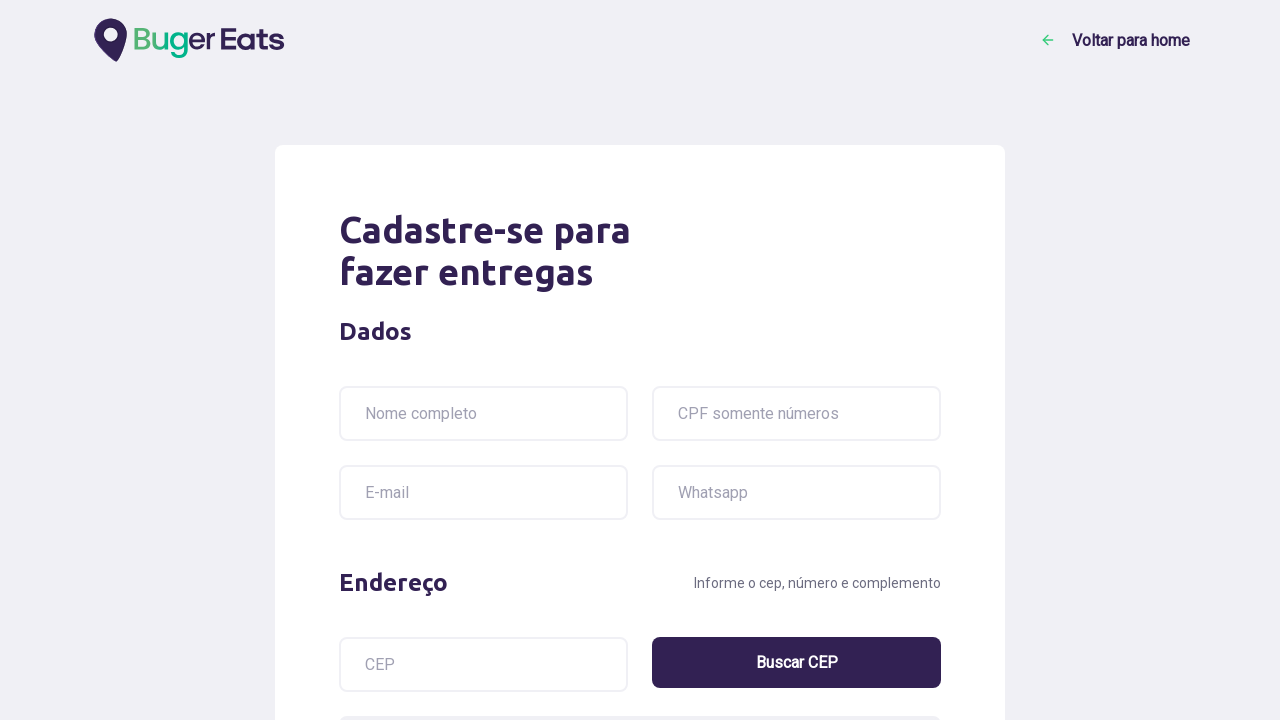

Clicked on name field without entering text at (484, 414) on input[name='name']
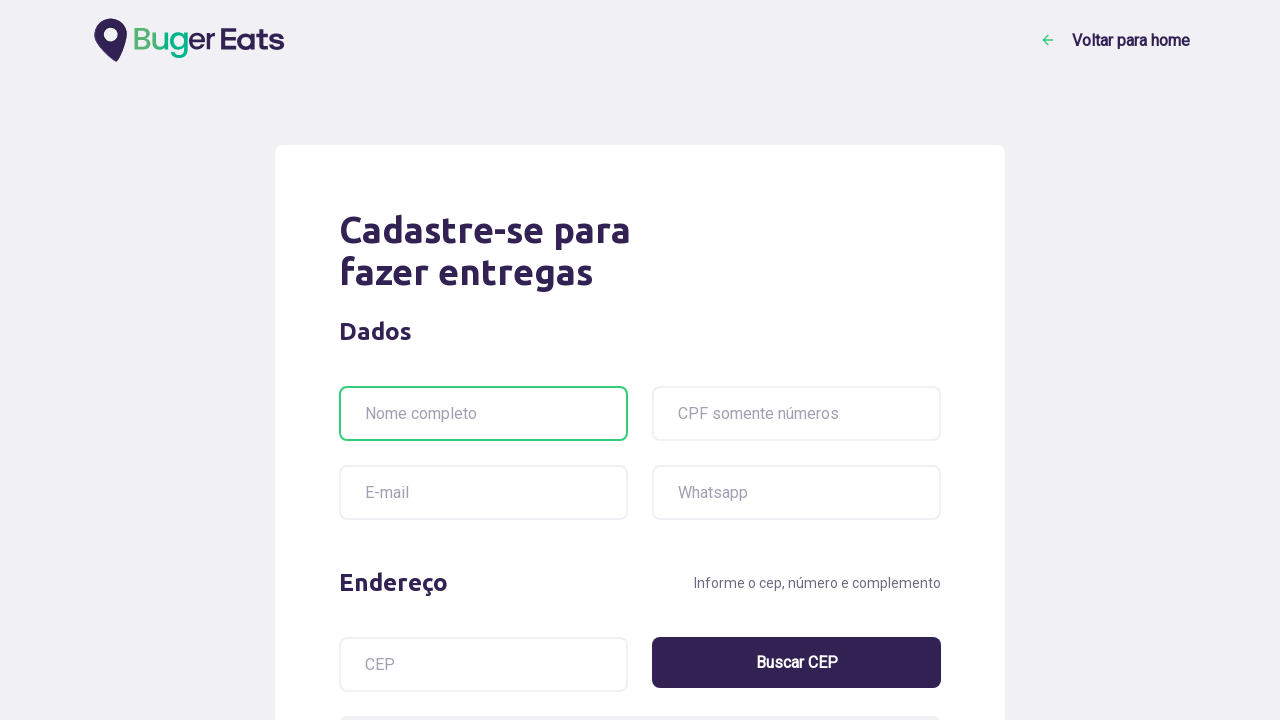

Clicked submit button with empty name field at (811, 548) on button[type='submit']
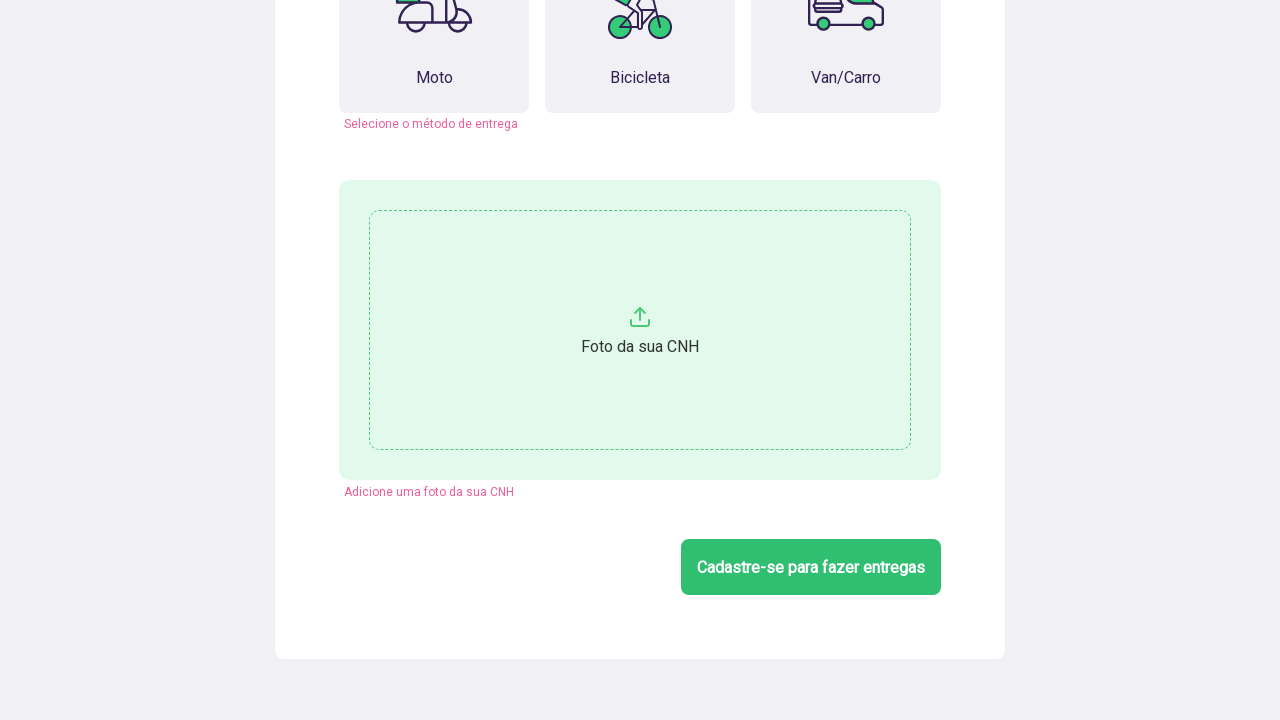

Validation error message appeared: 'É necessário informar o nome'
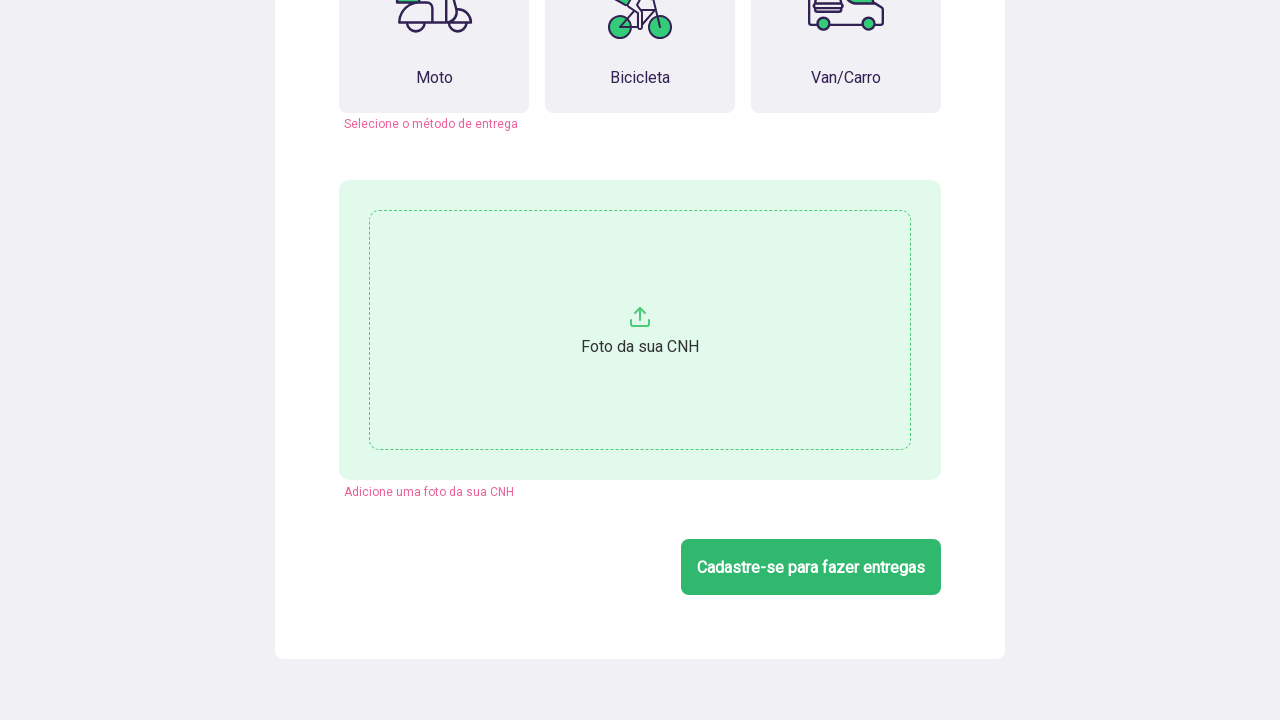

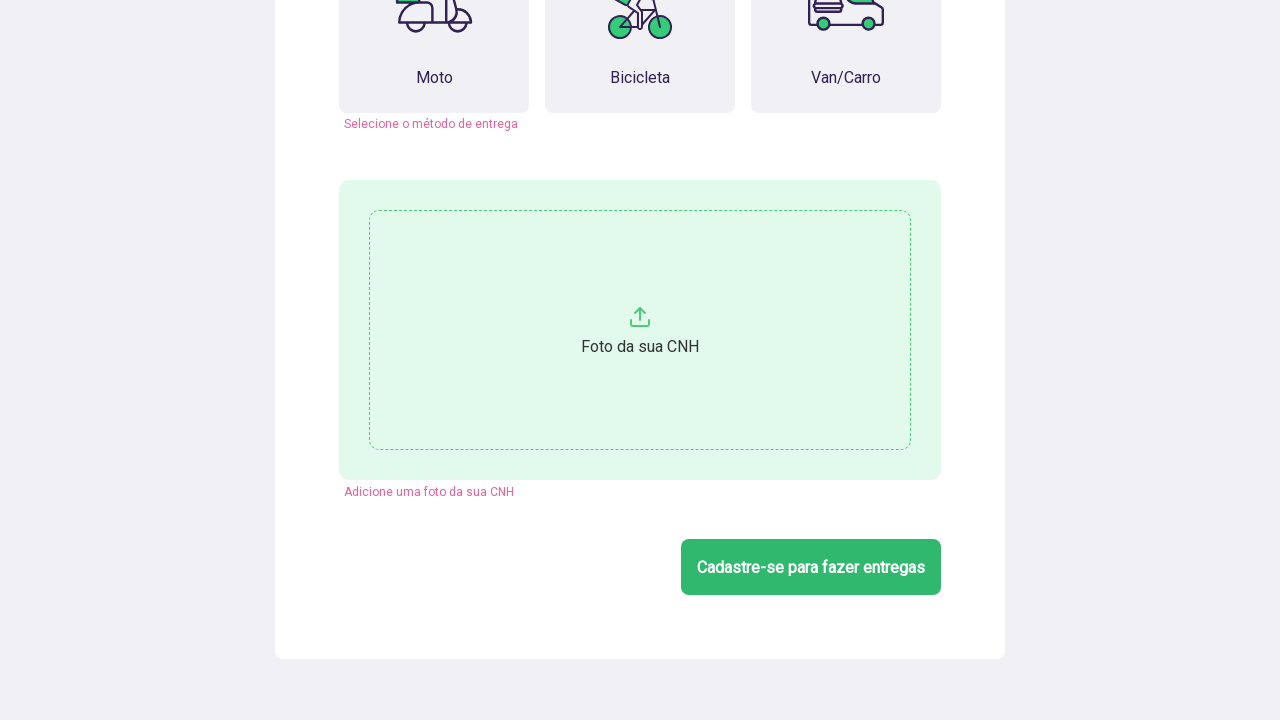